Tests a text box form by filling in user name, email, current address, and permanent address fields, then submitting the form.

Starting URL: https://demoqa.com/text-box

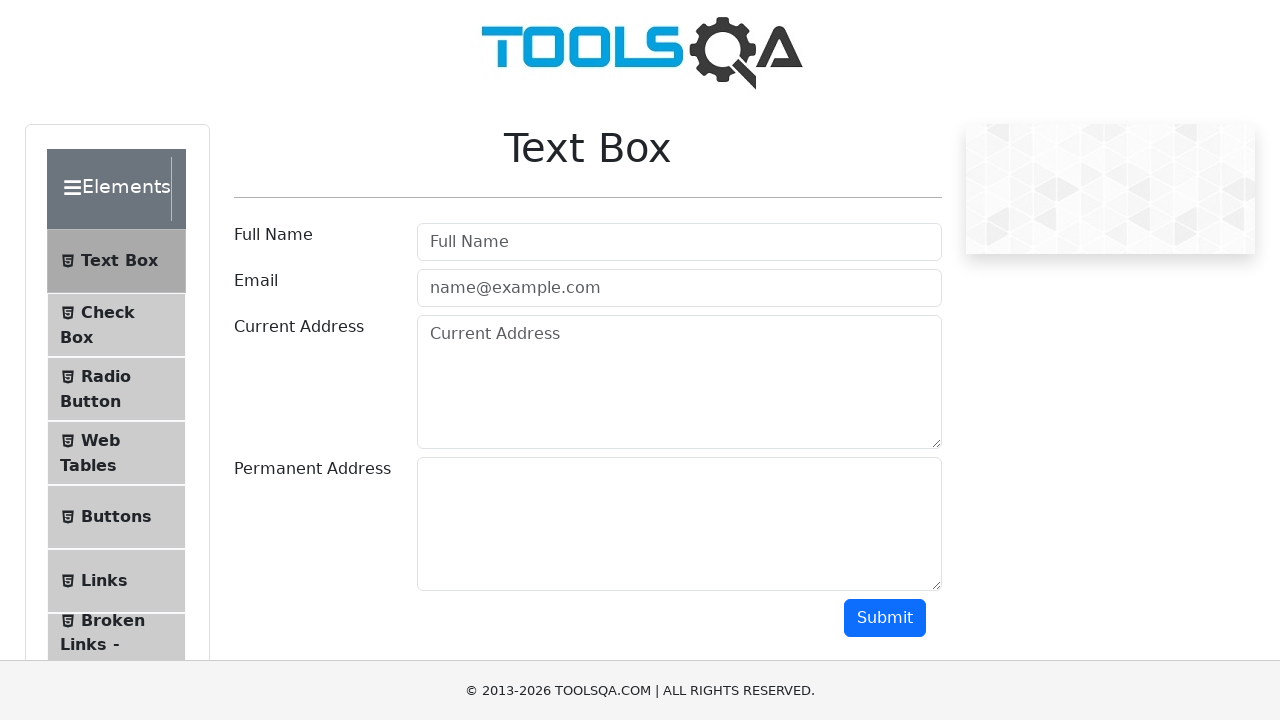

Filled user name field with 'Fer' on #userName
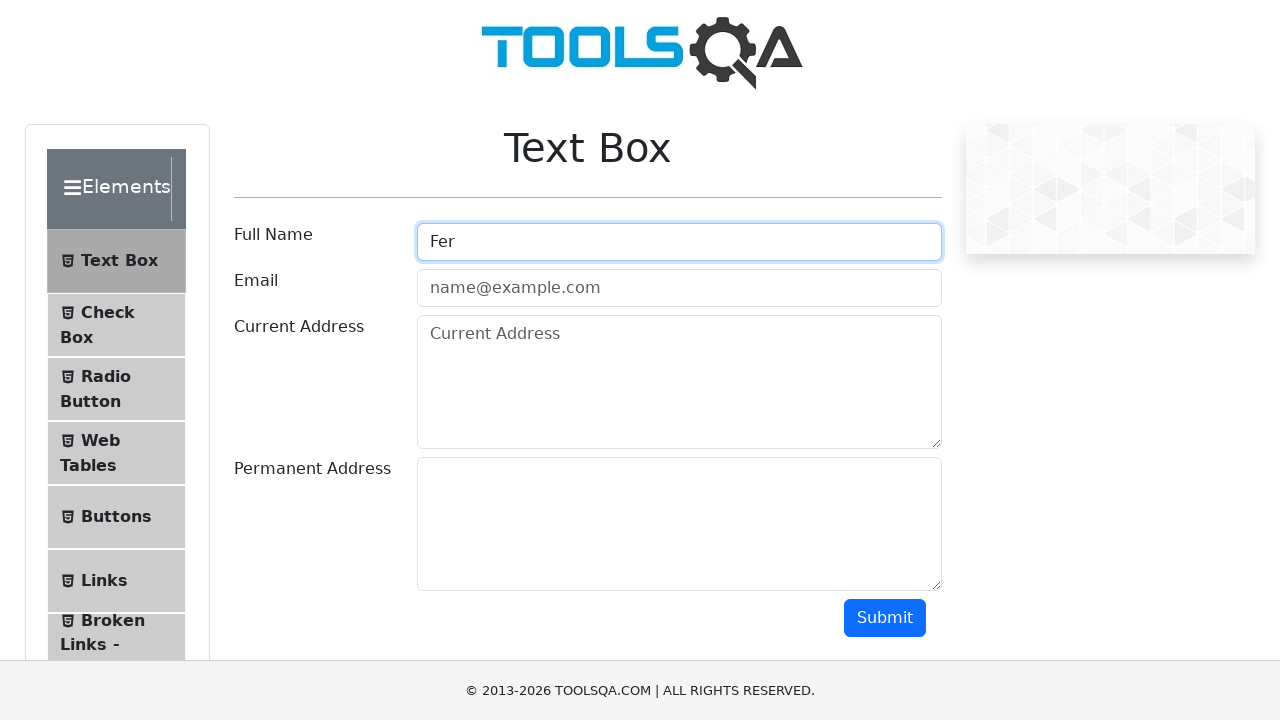

Filled email field with 'coso@coso.com' on #userEmail
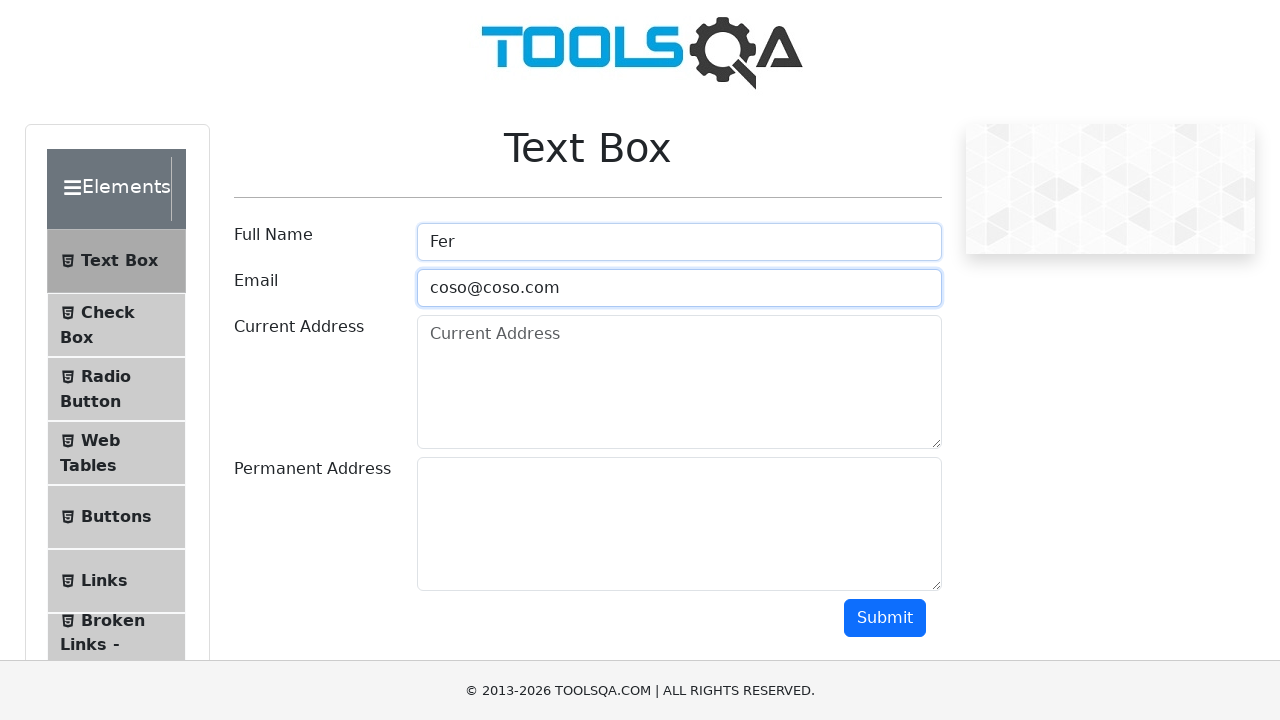

Filled current address field with 'Tres de Febrero' on #currentAddress
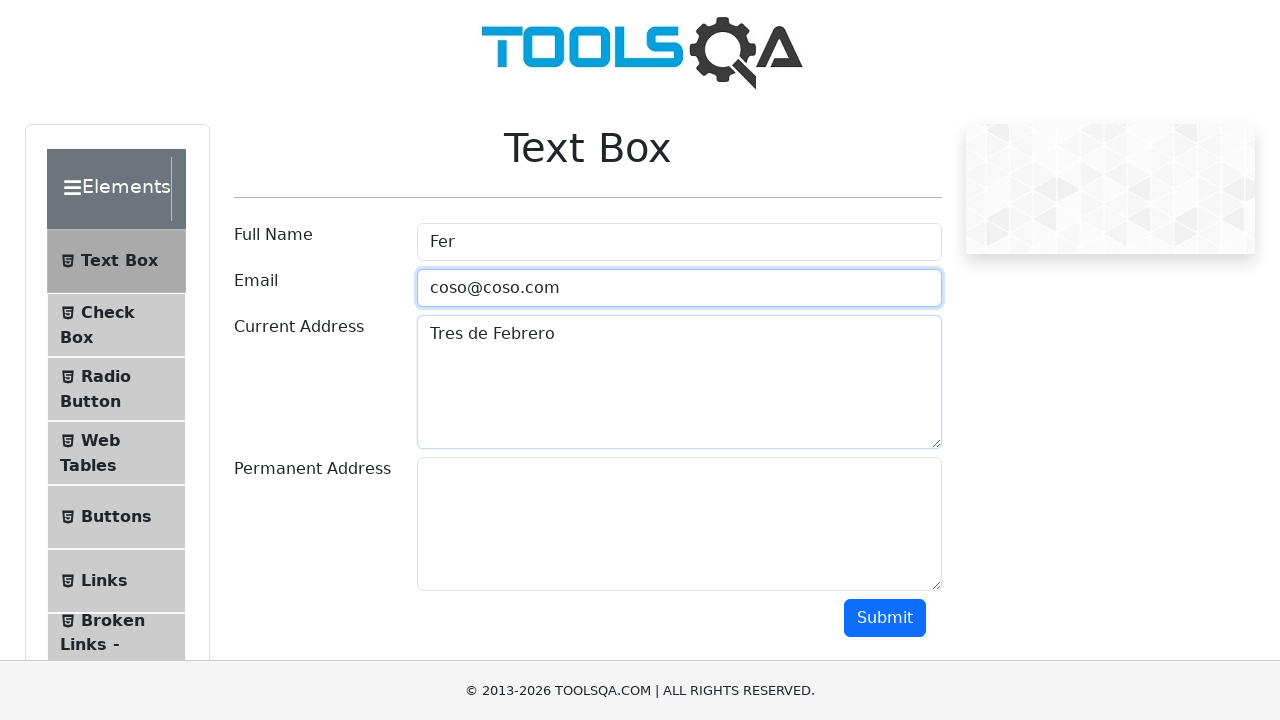

Filled permanent address field with 'Martin Coronado' on #permanentAddress
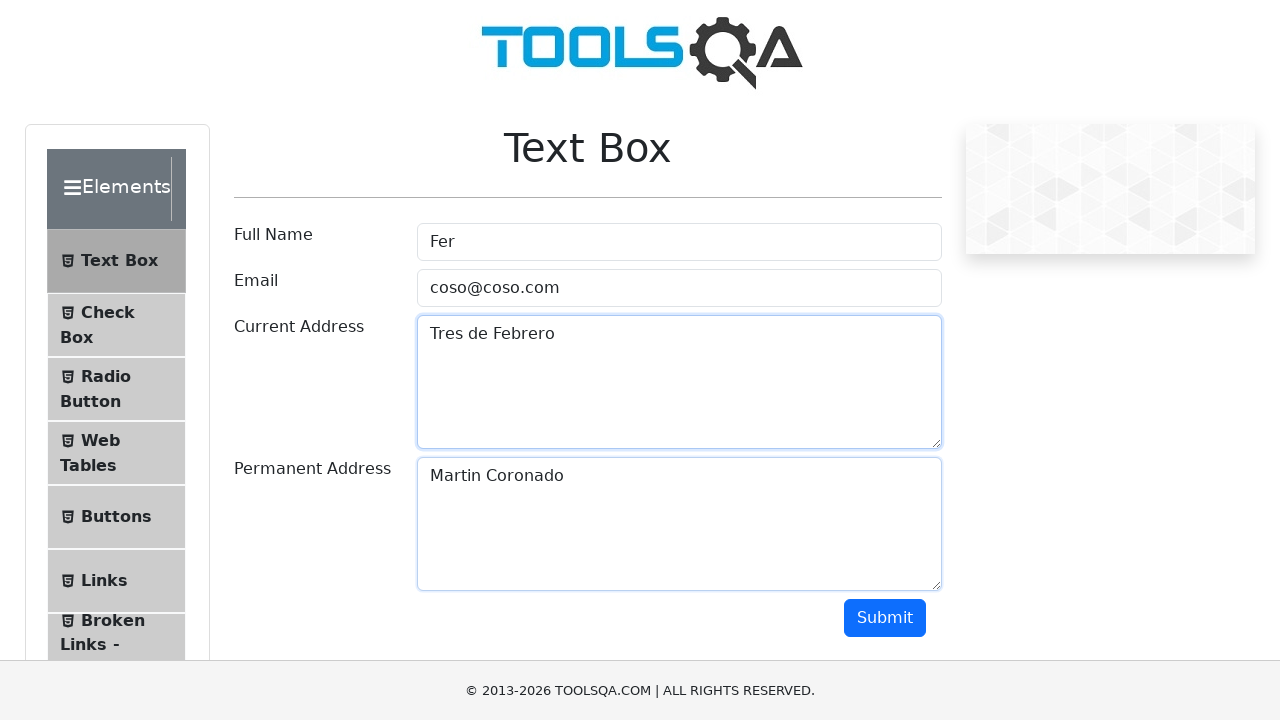

Scrolled down to make submit button visible
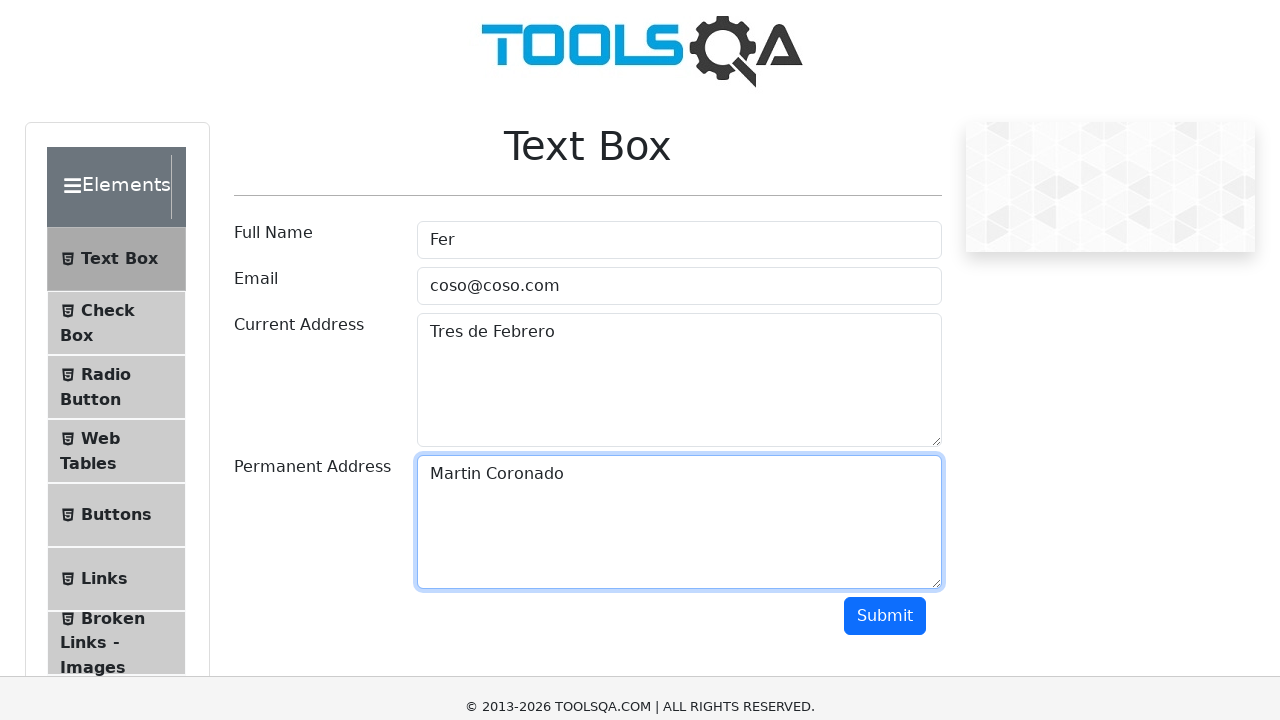

Clicked submit button to submit the form at (885, 118) on #submit
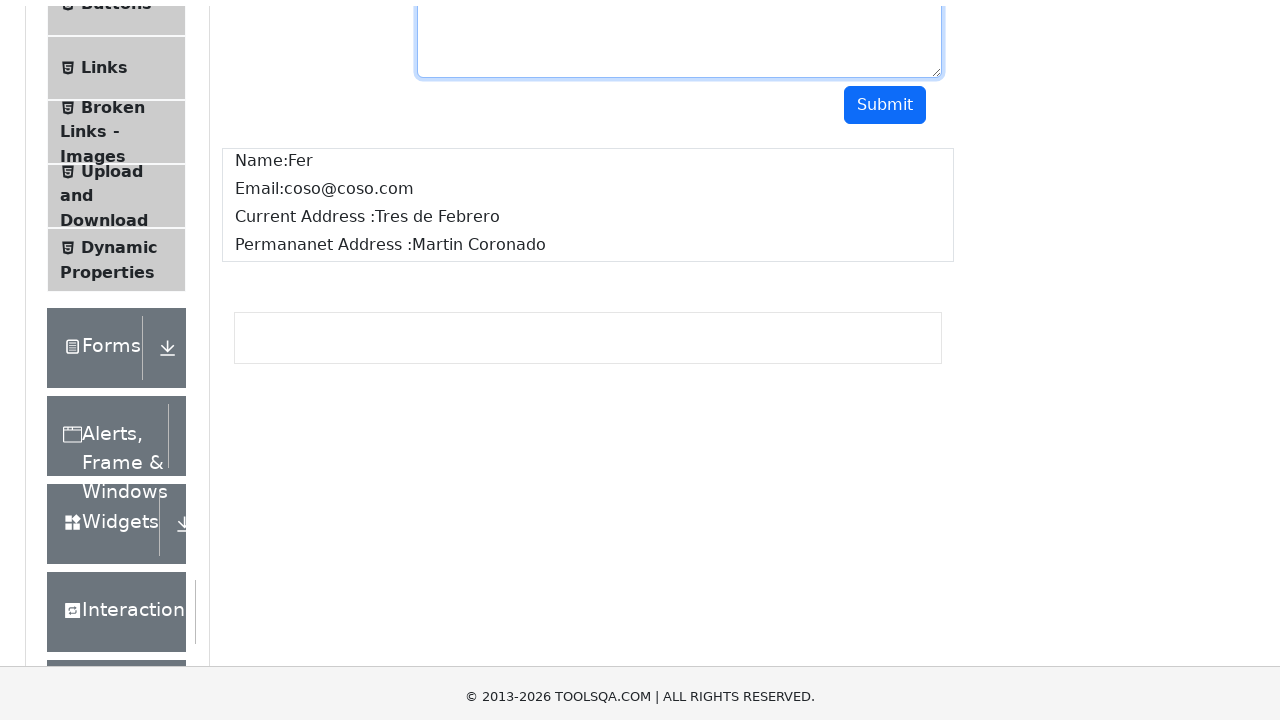

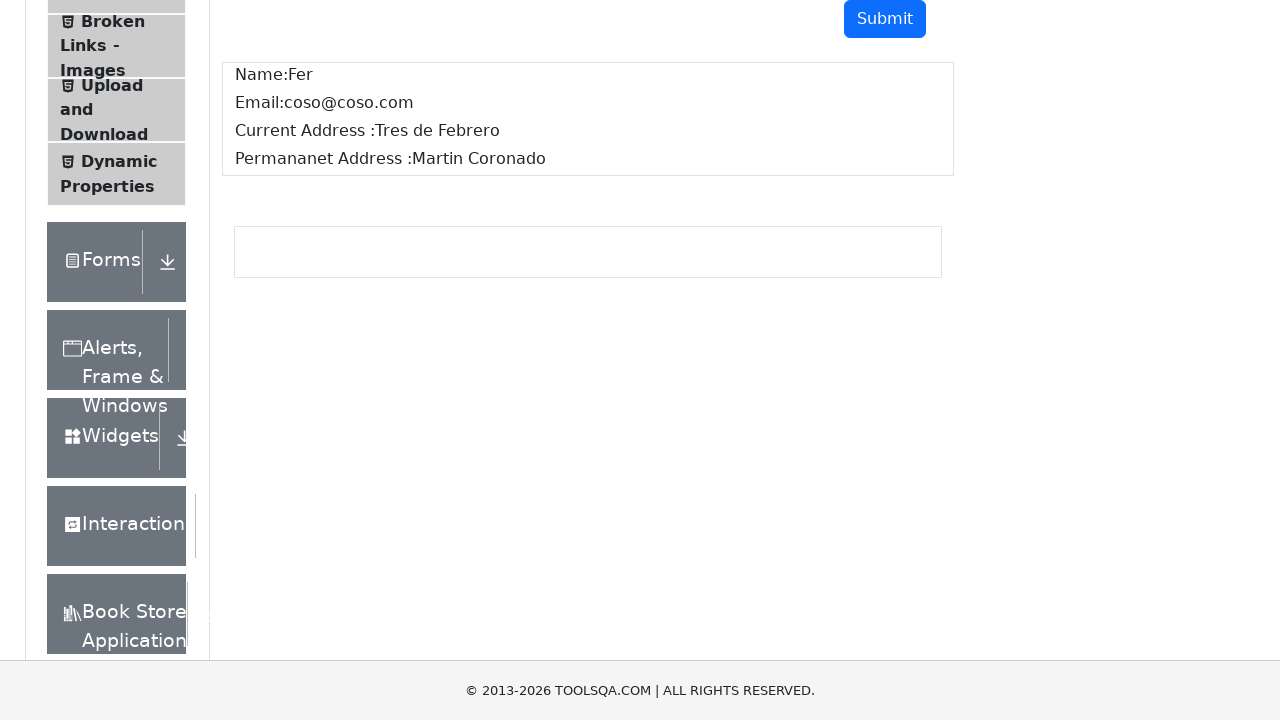